Tests a Bootstrap dropdown menu by clicking on the menu button, waiting for dropdown items to appear, and selecting the JavaScript option from the dropdown list

Starting URL: http://seleniumpractise.blogspot.in/2016/08/bootstrap-dropdown-example-for-selenium.html

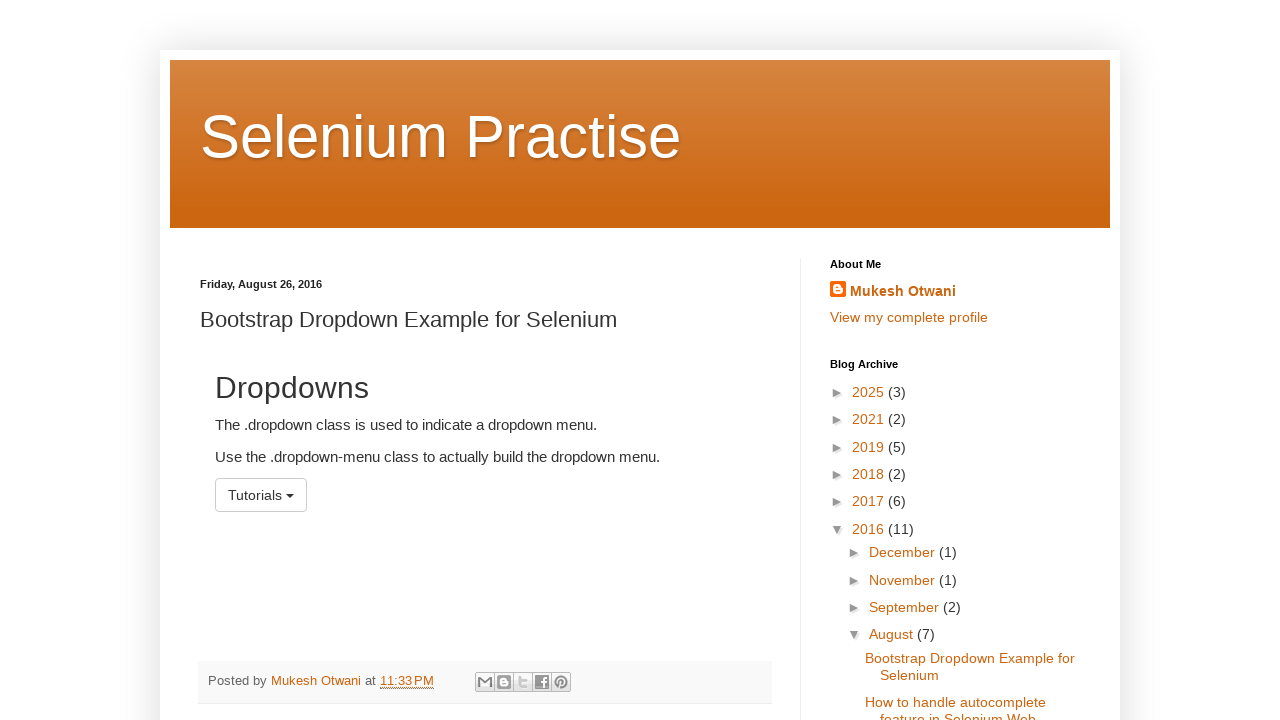

Clicked dropdown menu button to display items at (261, 495) on xpath=.//*[@id='menu1']
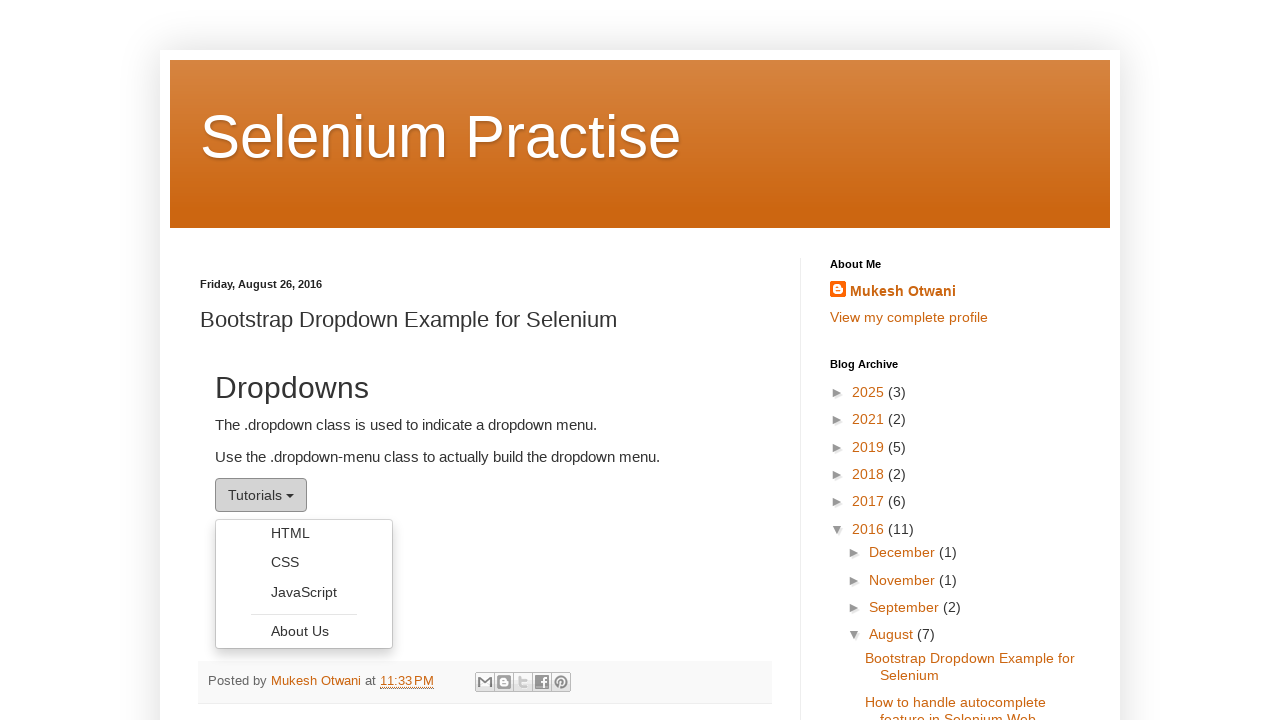

Dropdown items became visible
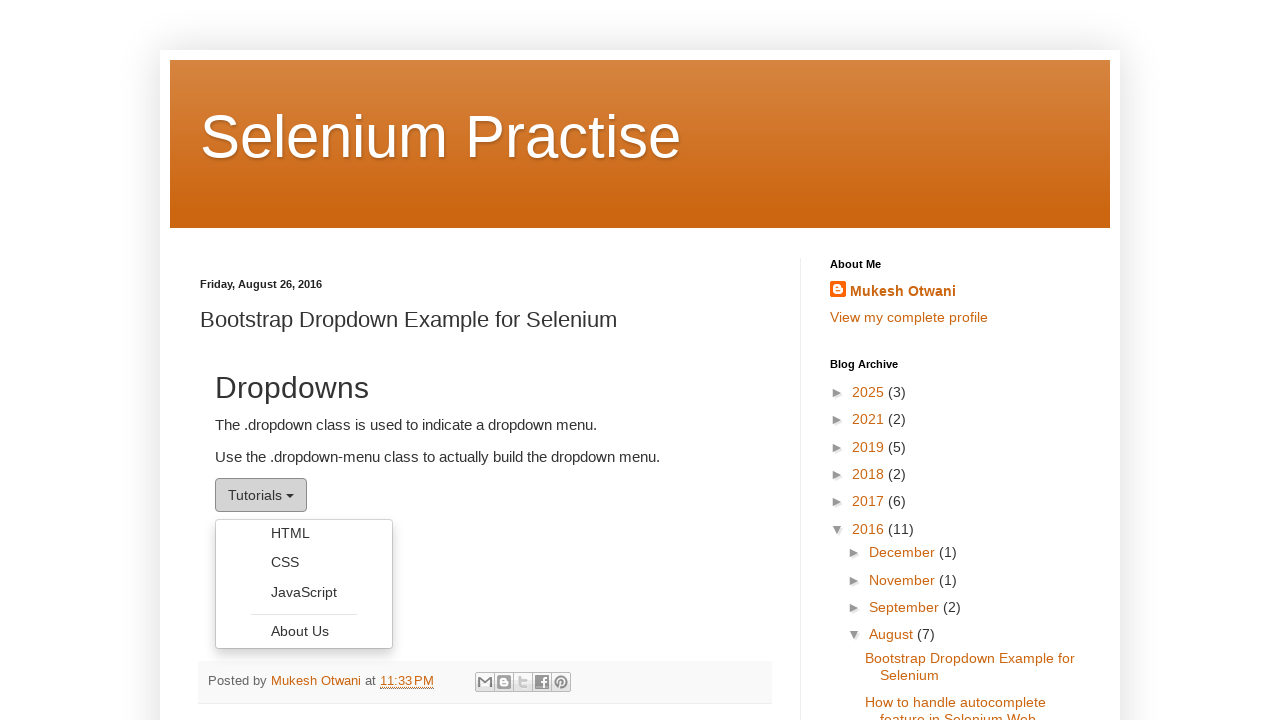

Located all dropdown items
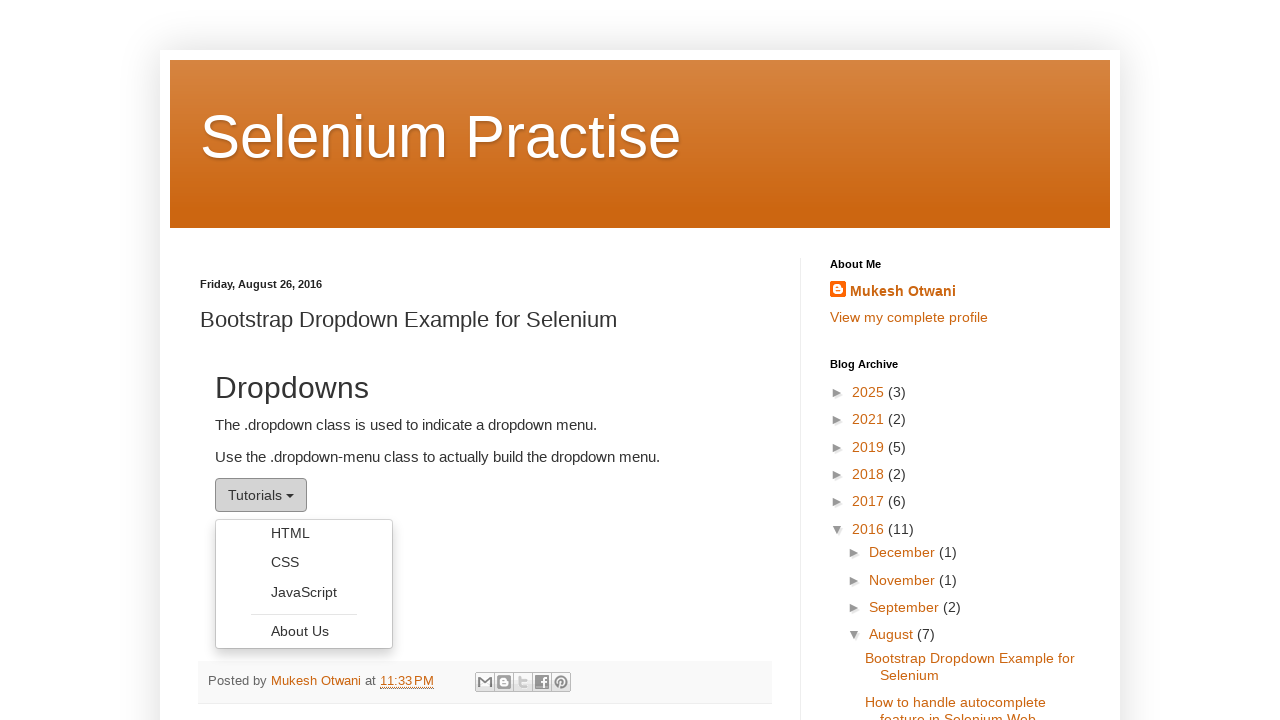

Retrieved text from dropdown item: 'HTML'
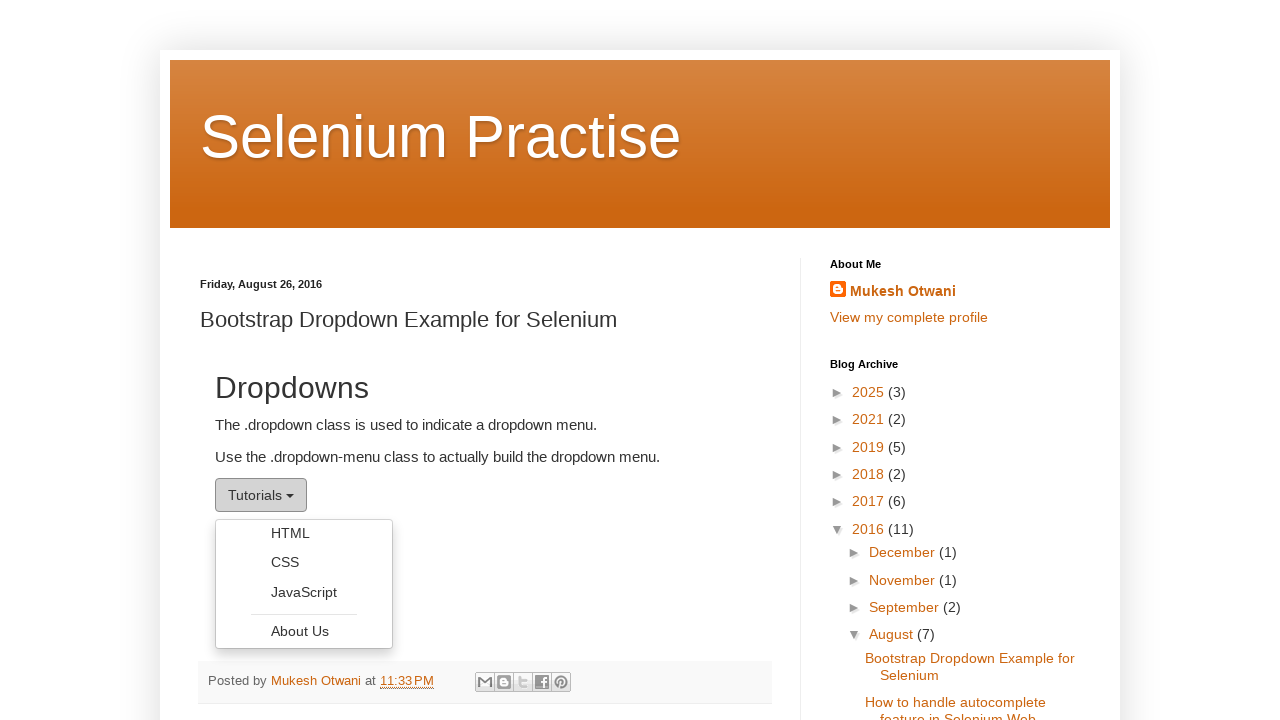

Retrieved text from dropdown item: 'CSS'
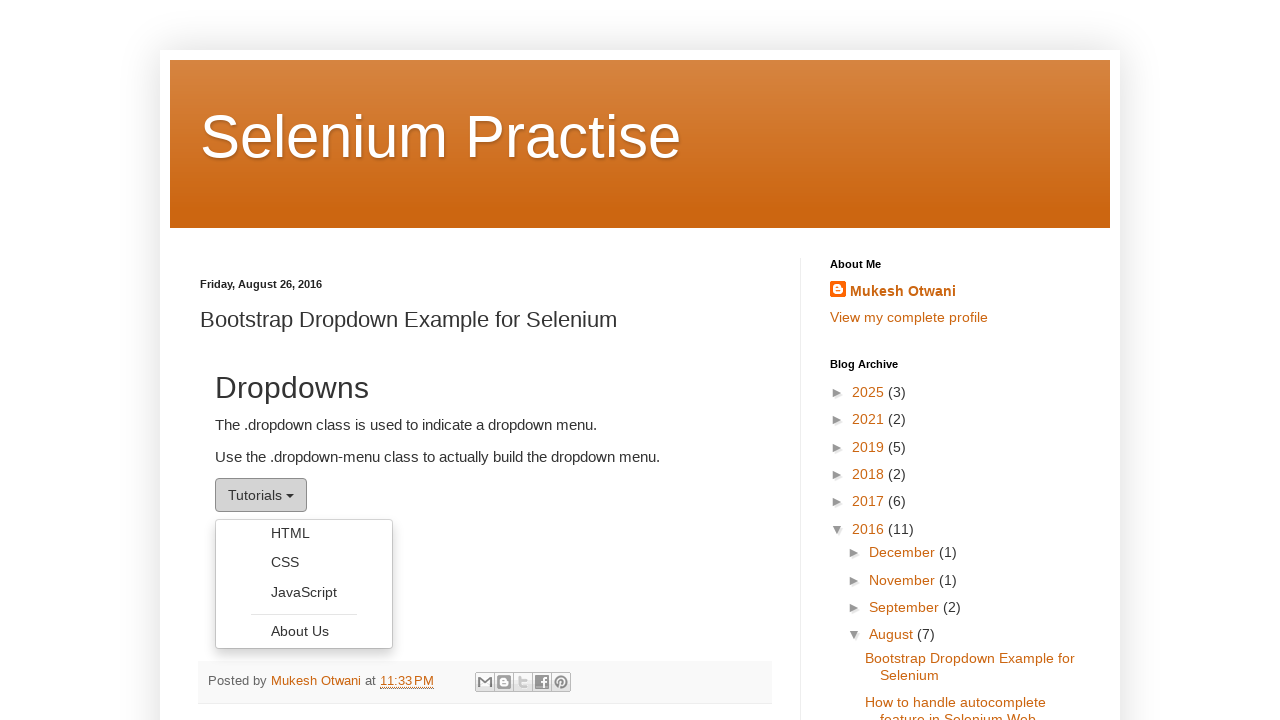

Retrieved text from dropdown item: 'JavaScript'
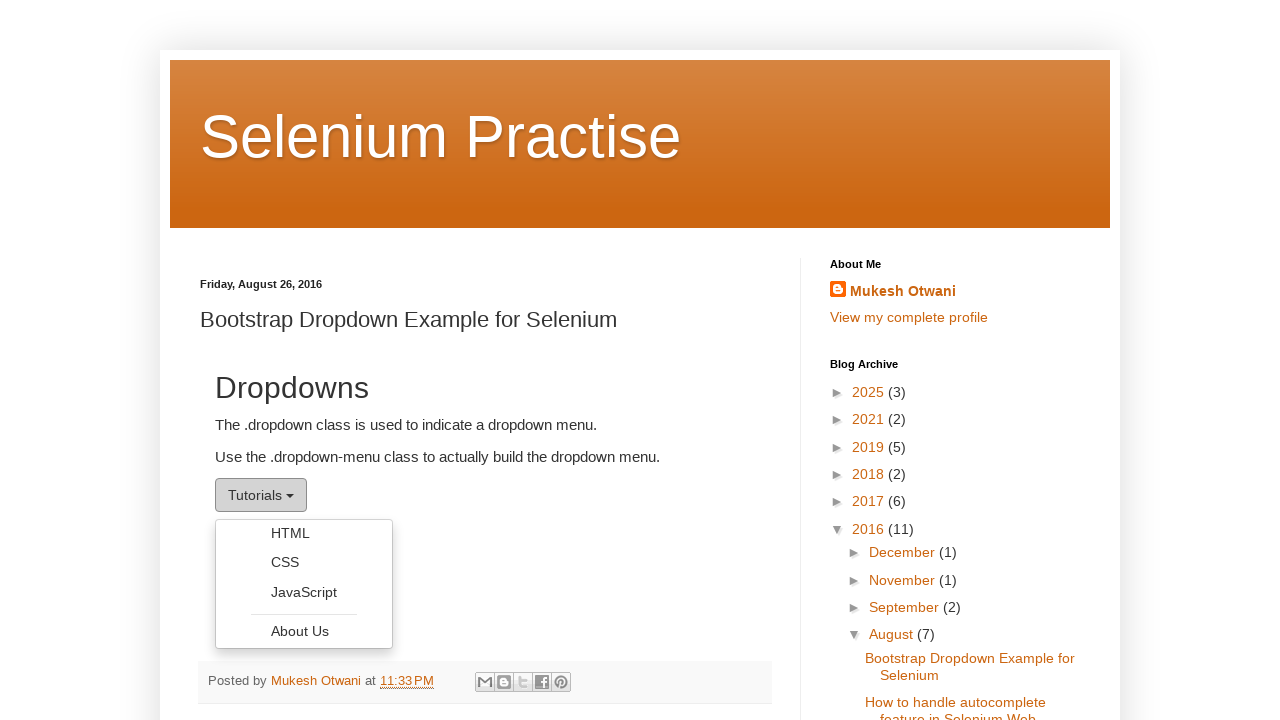

Clicked JavaScript option from dropdown menu at (304, 592) on xpath=//ul[@class='dropdown-menu']//li/a >> nth=2
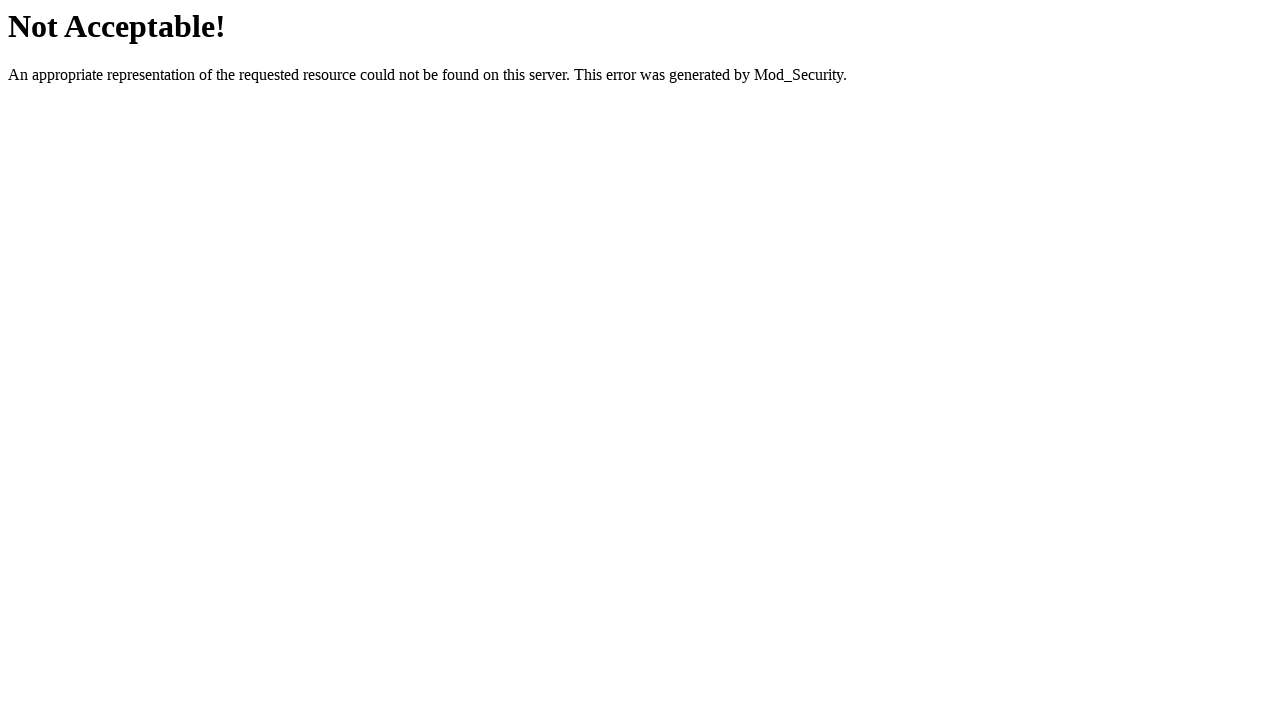

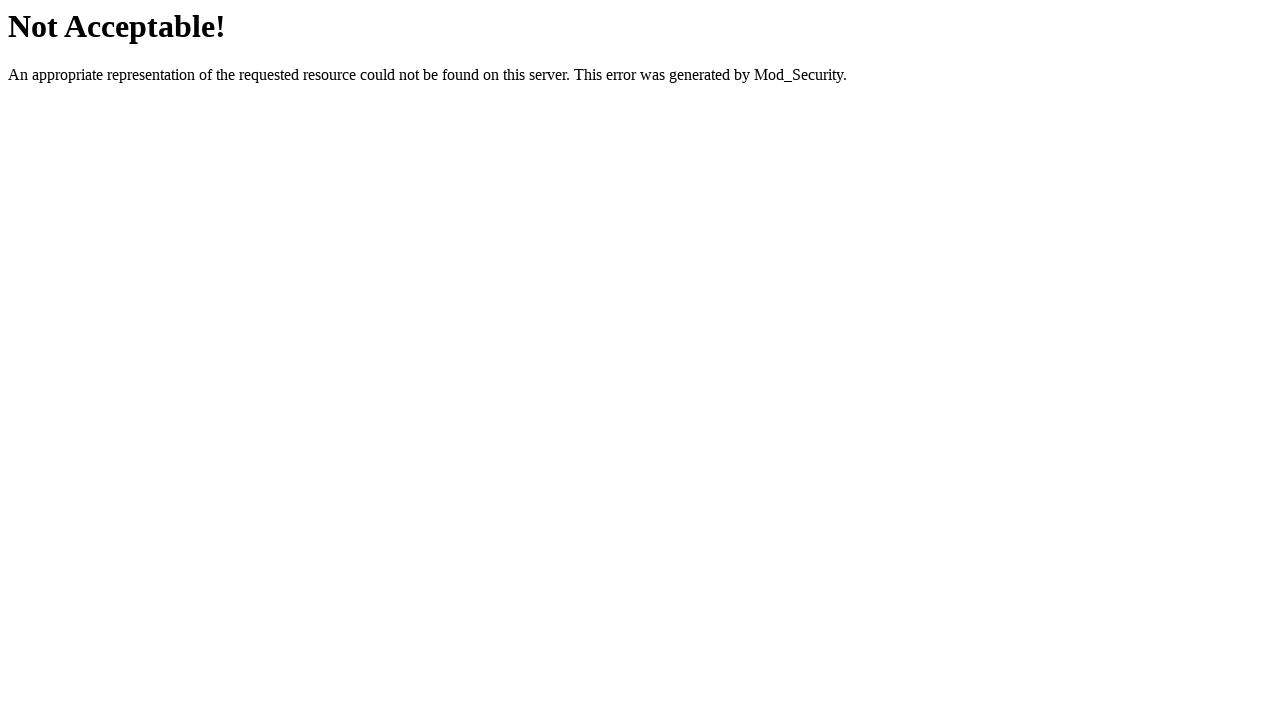